Tests the DemoQA web tables functionality by navigating through the site, opening the web tables section, and adding a new record with personal information including name, email, age, salary, and department.

Starting URL: https://demoqa.com

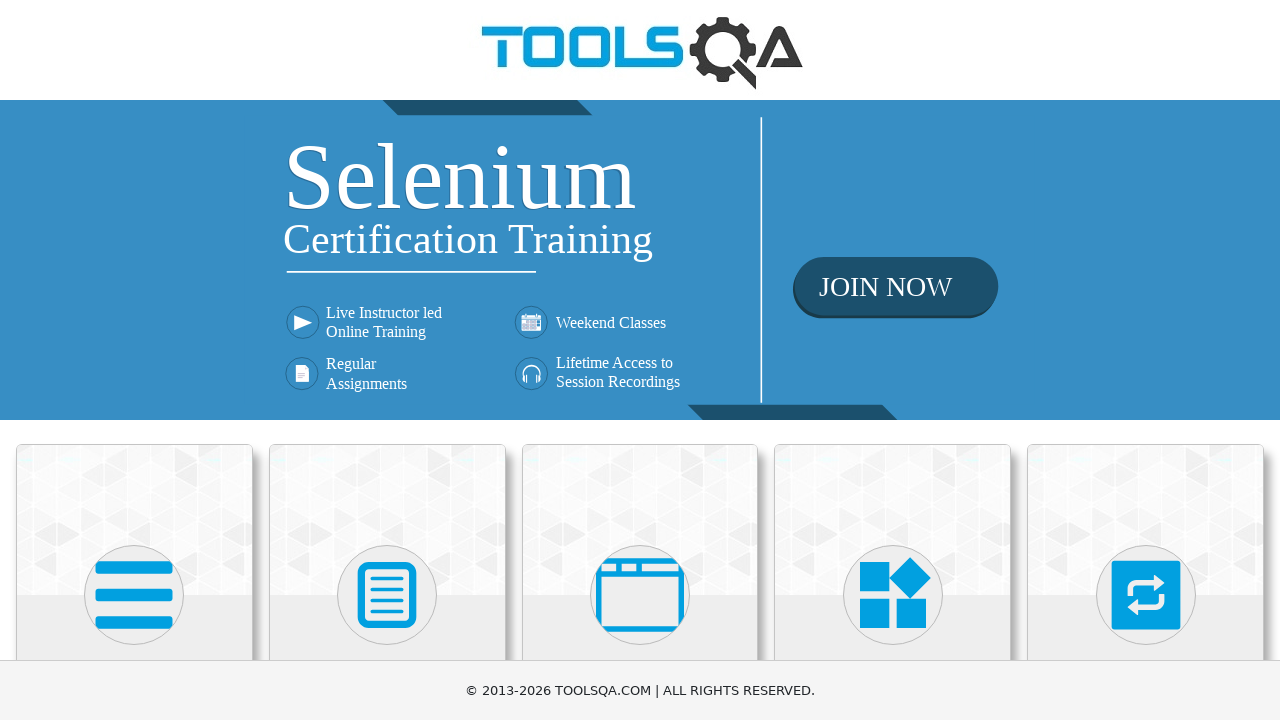

Waited for footer to be visible - page loaded
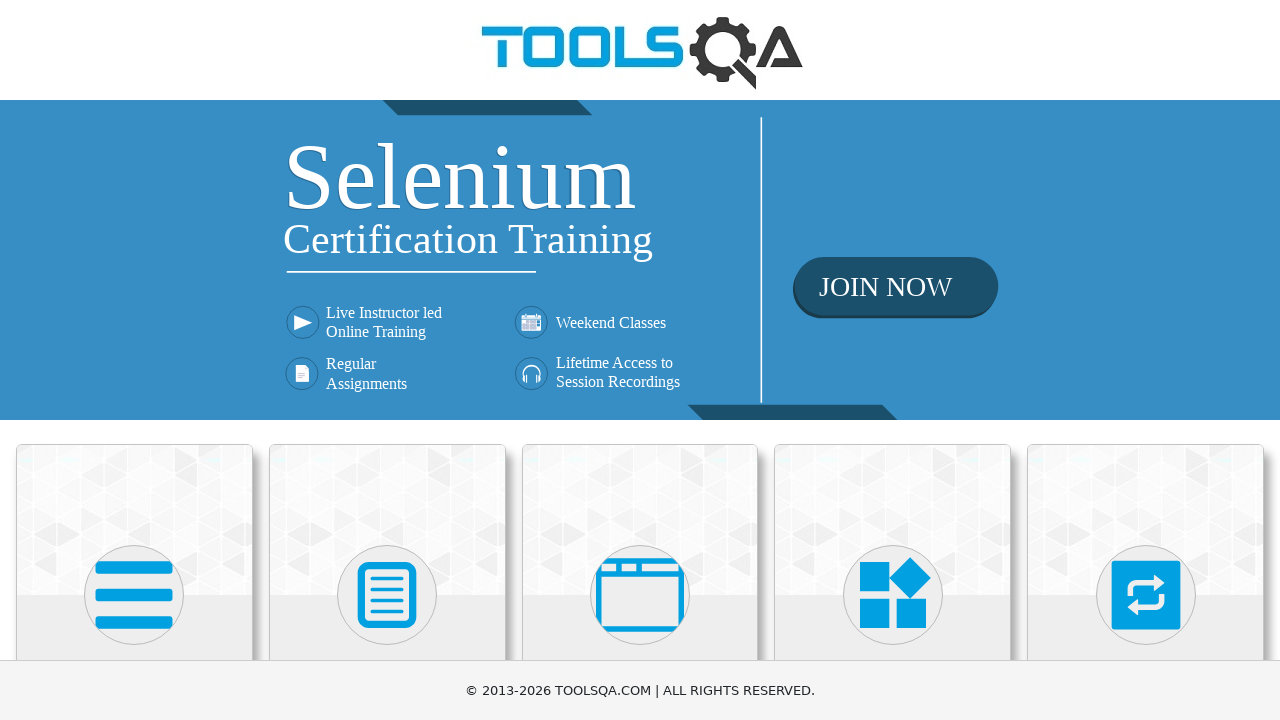

Clicked on the second card (Elements/Forms card) at (387, 520) on div.card.mt-4.top-card >> nth=1
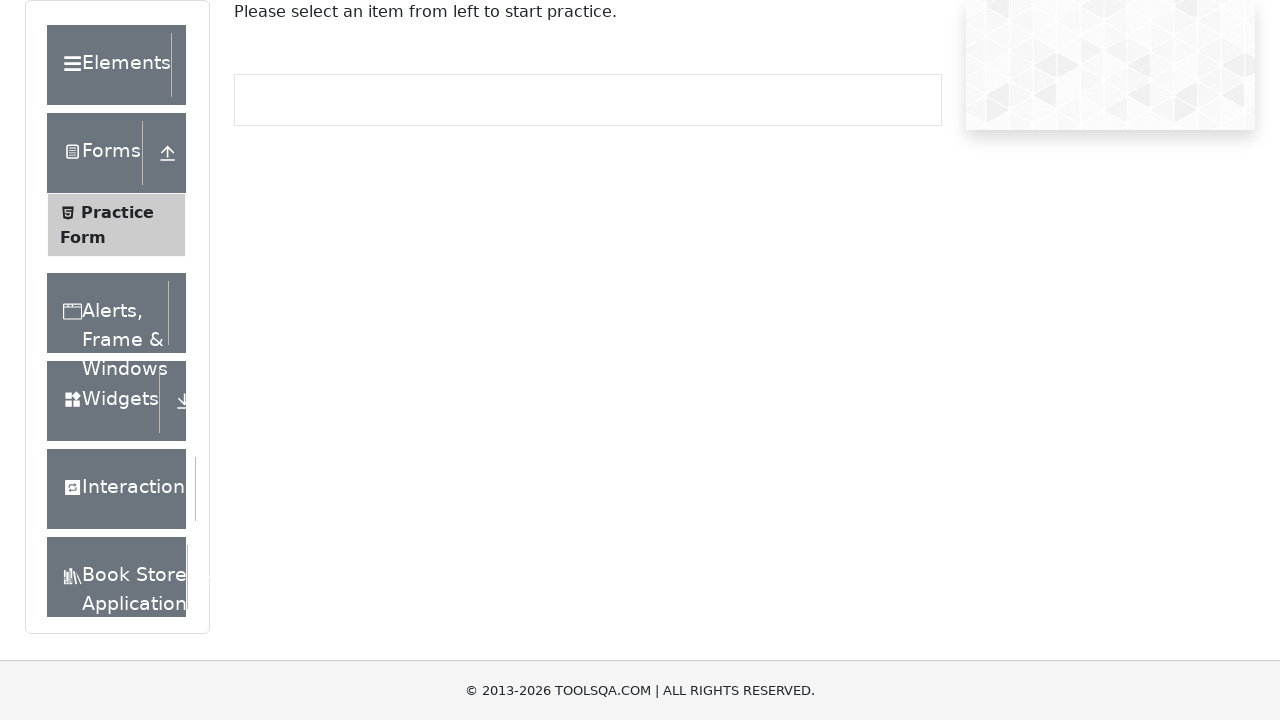

Clicked header wrapper to expand menu at (116, 65) on div.header-wrapper
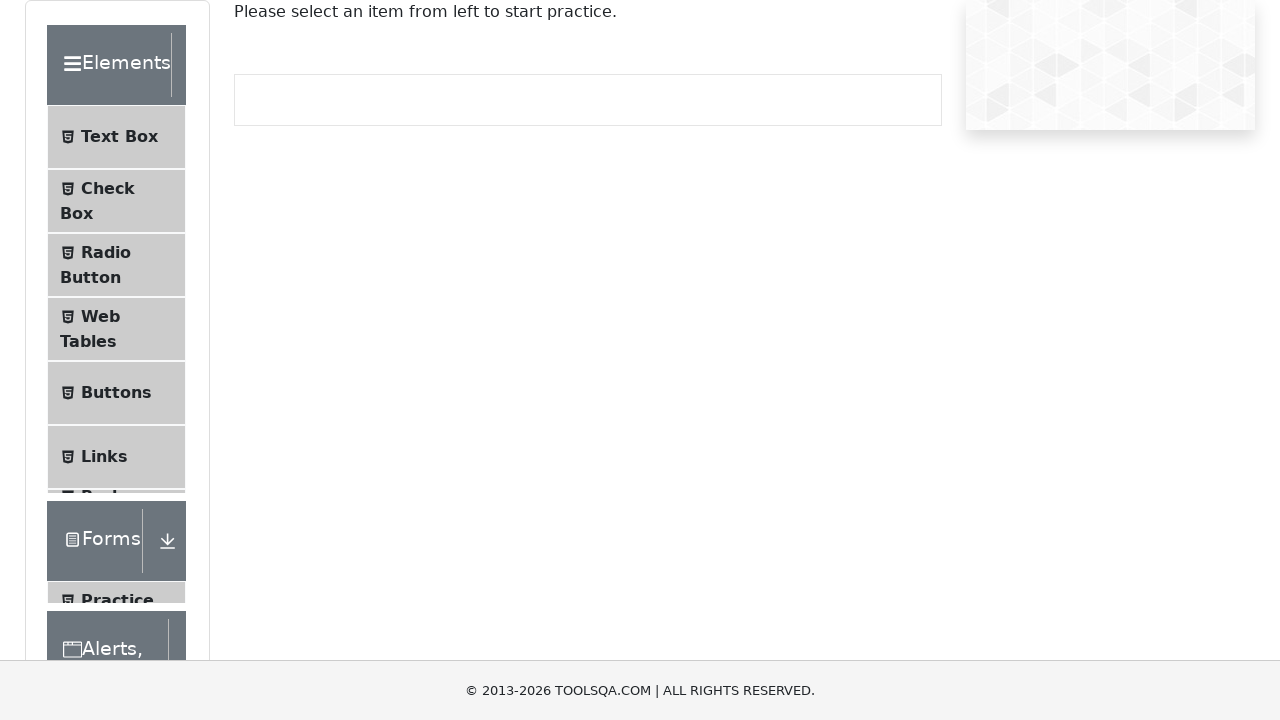

Clicked on Web Tables menu item at (116, 329) on #item-3
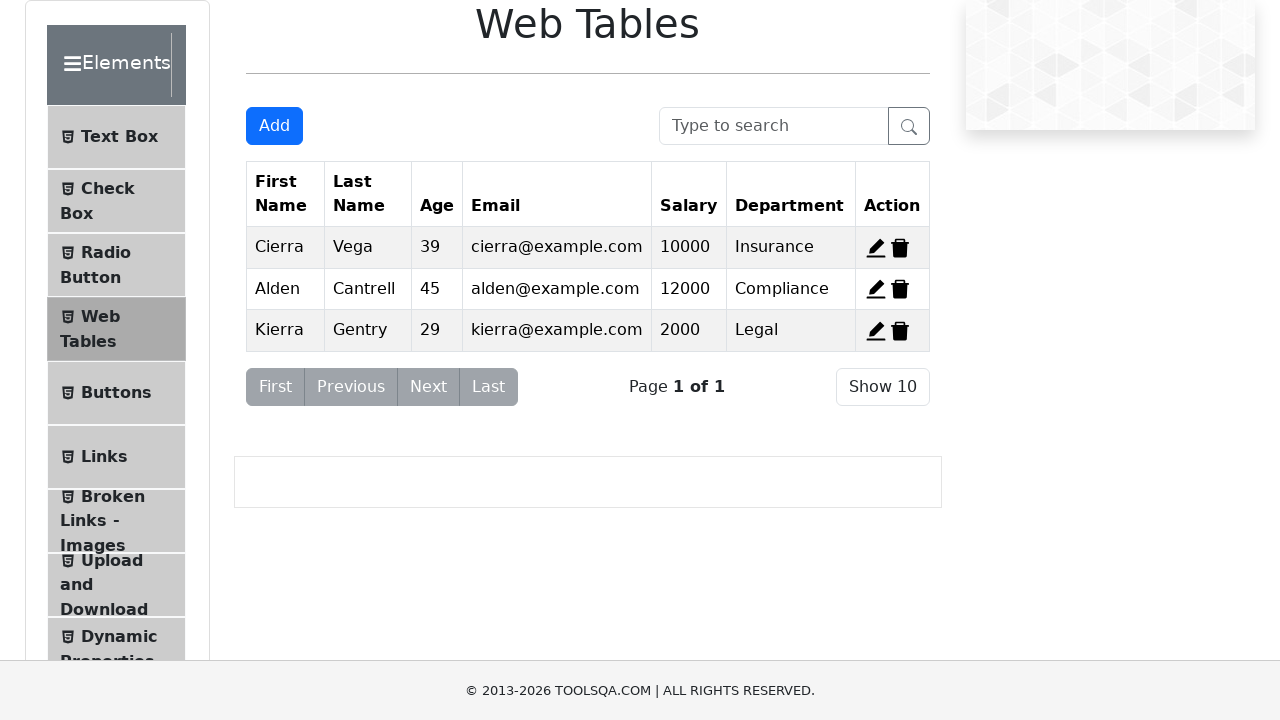

Clicked Add New Record button at (274, 126) on #addNewRecordButton
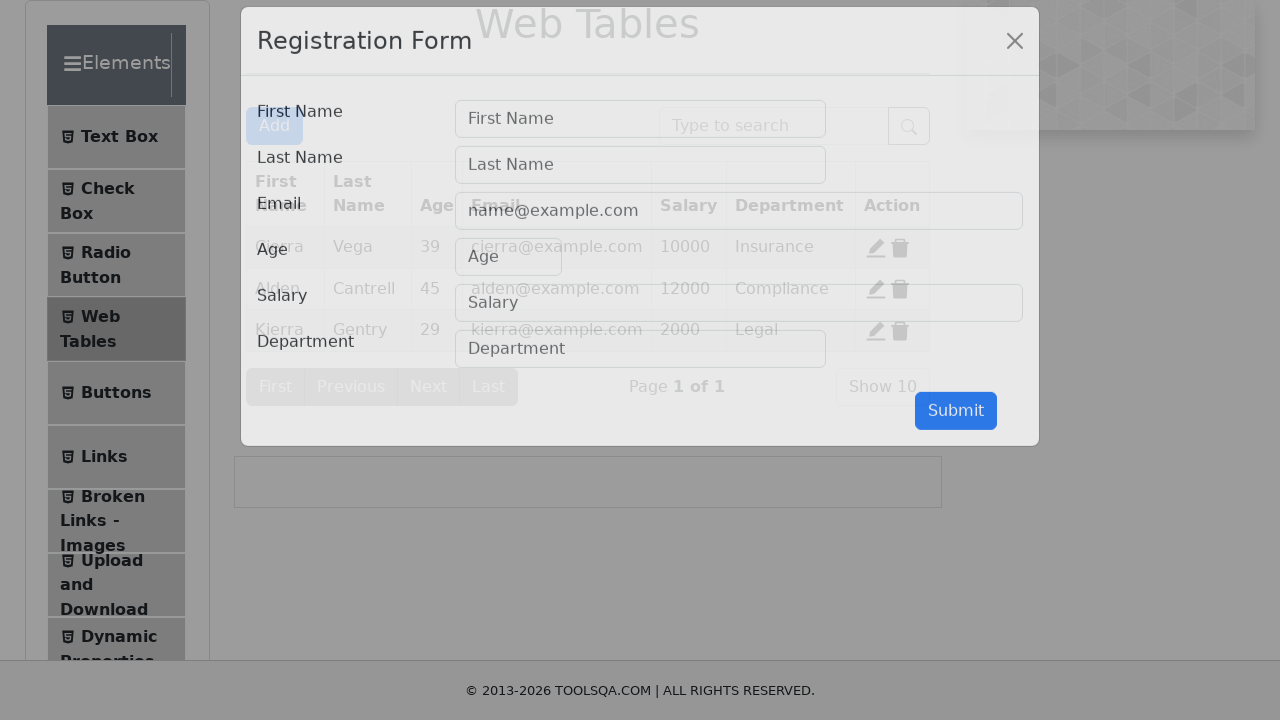

Filled first name field with 'Adelina' on #firstName
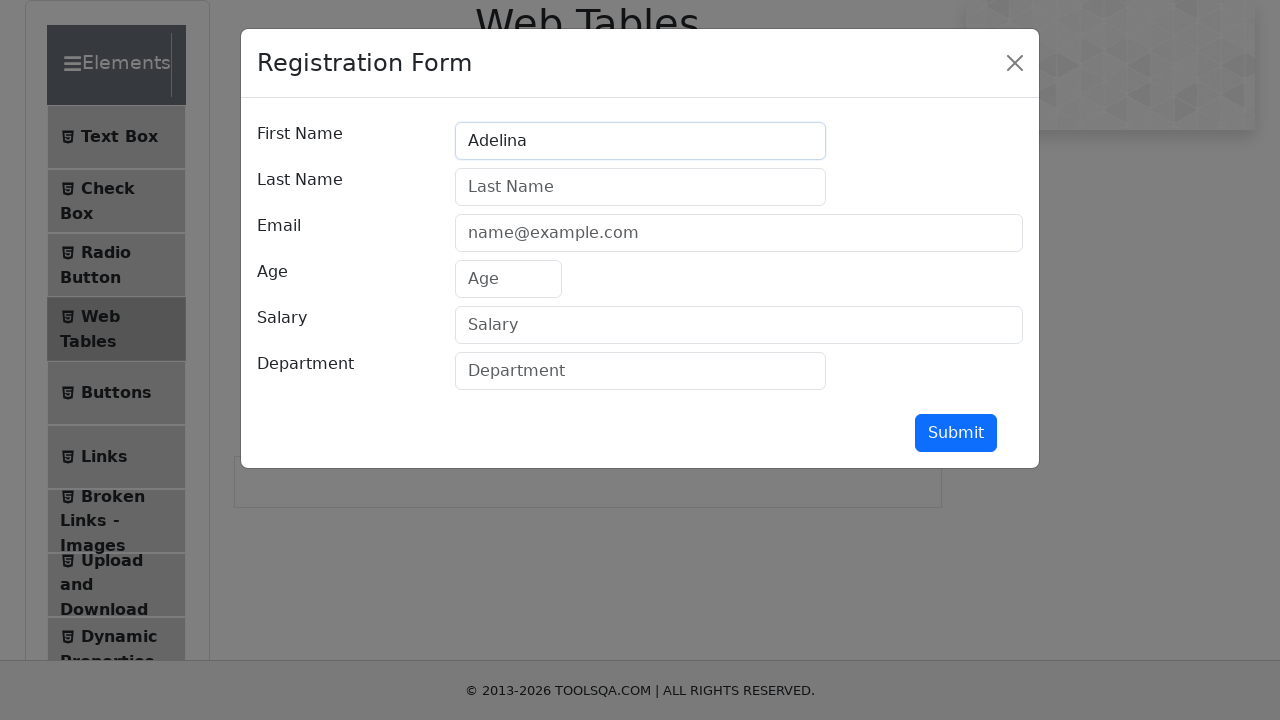

Filled last name field with 'Dorina' on input[placeholder='Last Name']
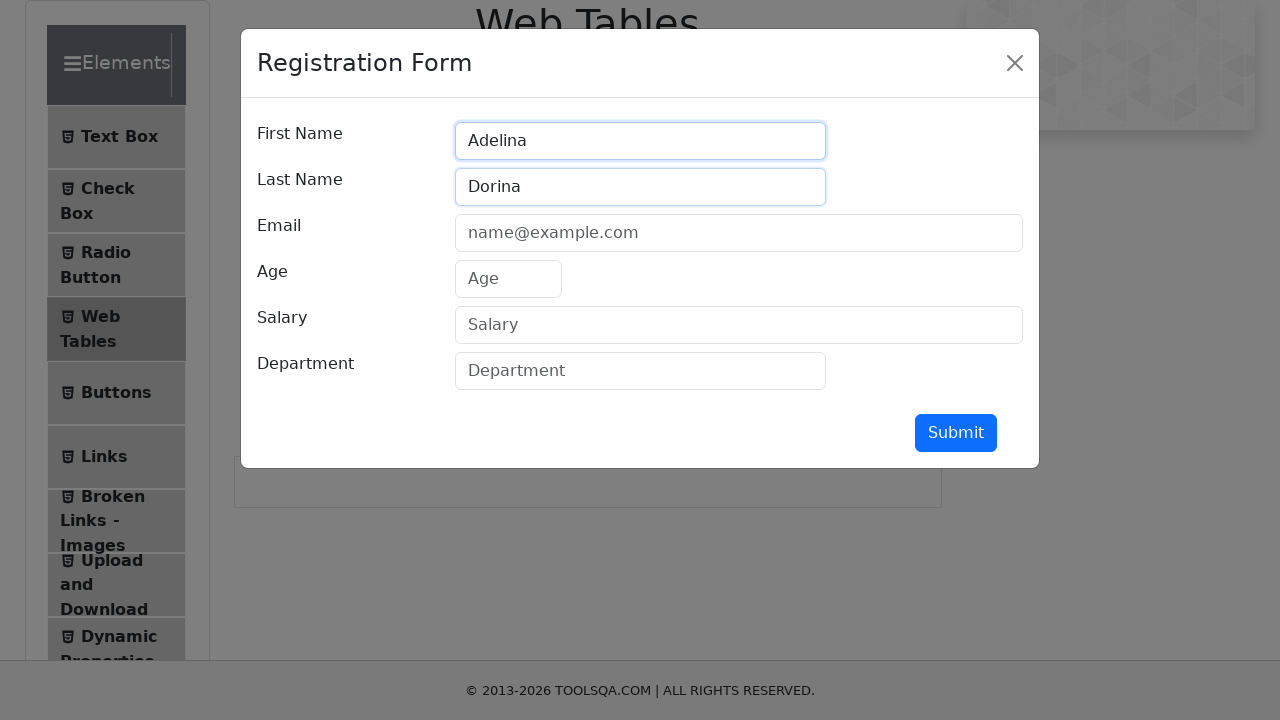

Filled email field with 'adelina_burlacu17@yahoo.com' on #userEmail
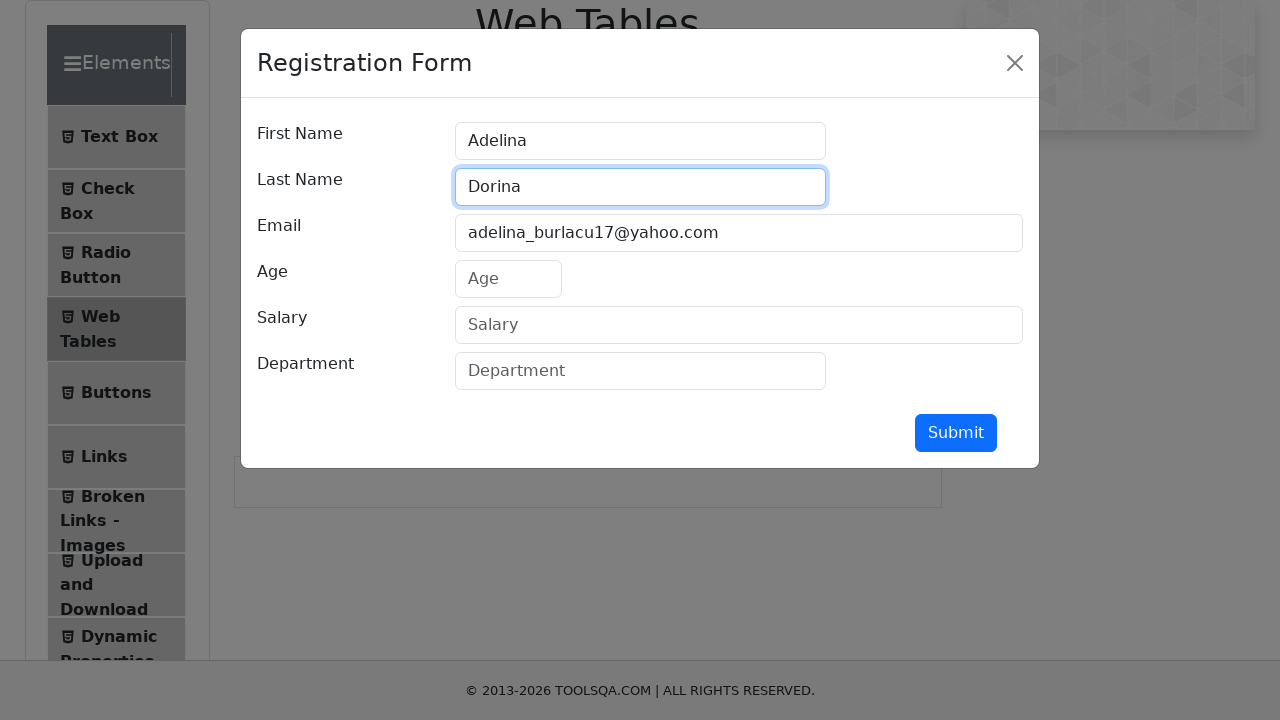

Filled age field with '32' on #age
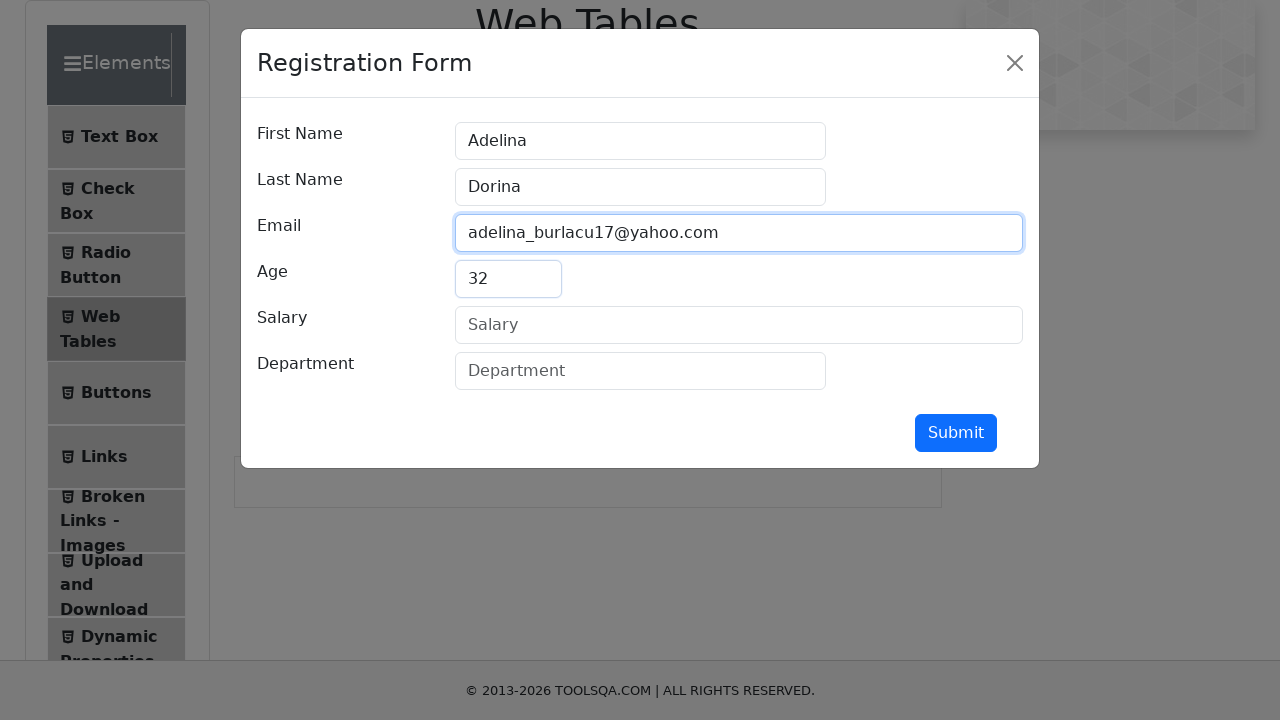

Filled salary field with '100000' on #salary
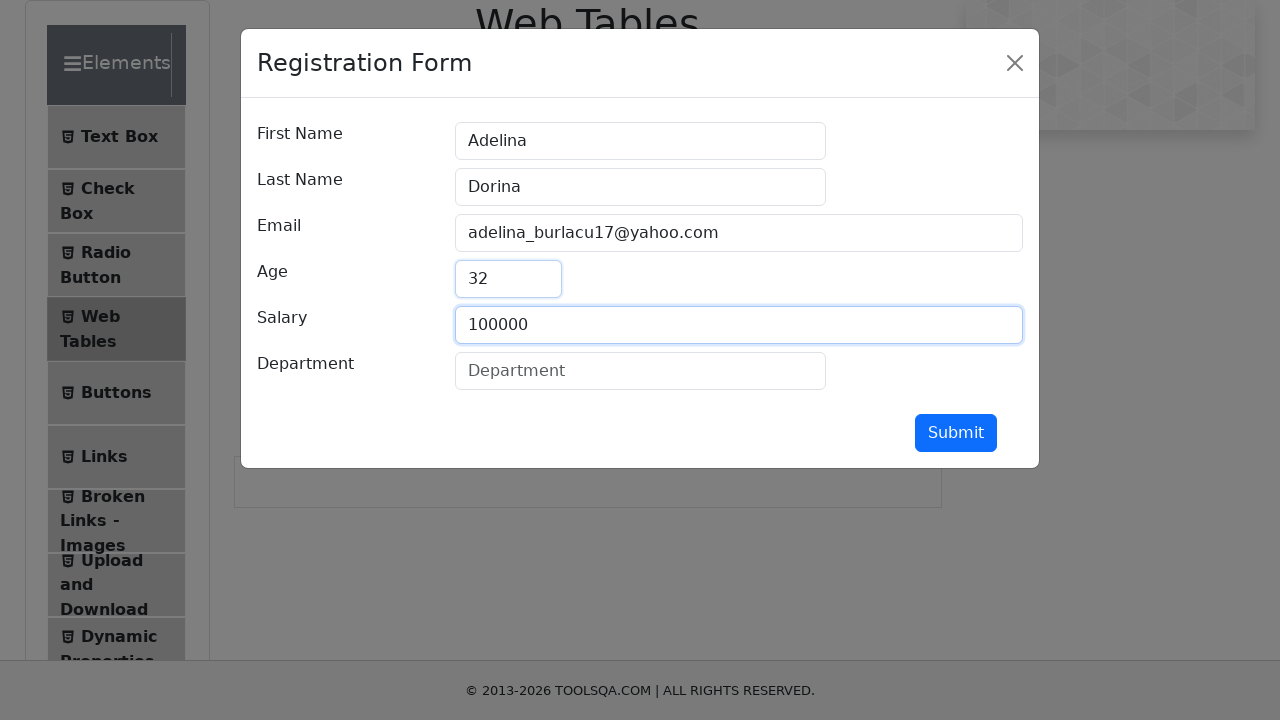

Filled department field with 'QA Automated' on #department
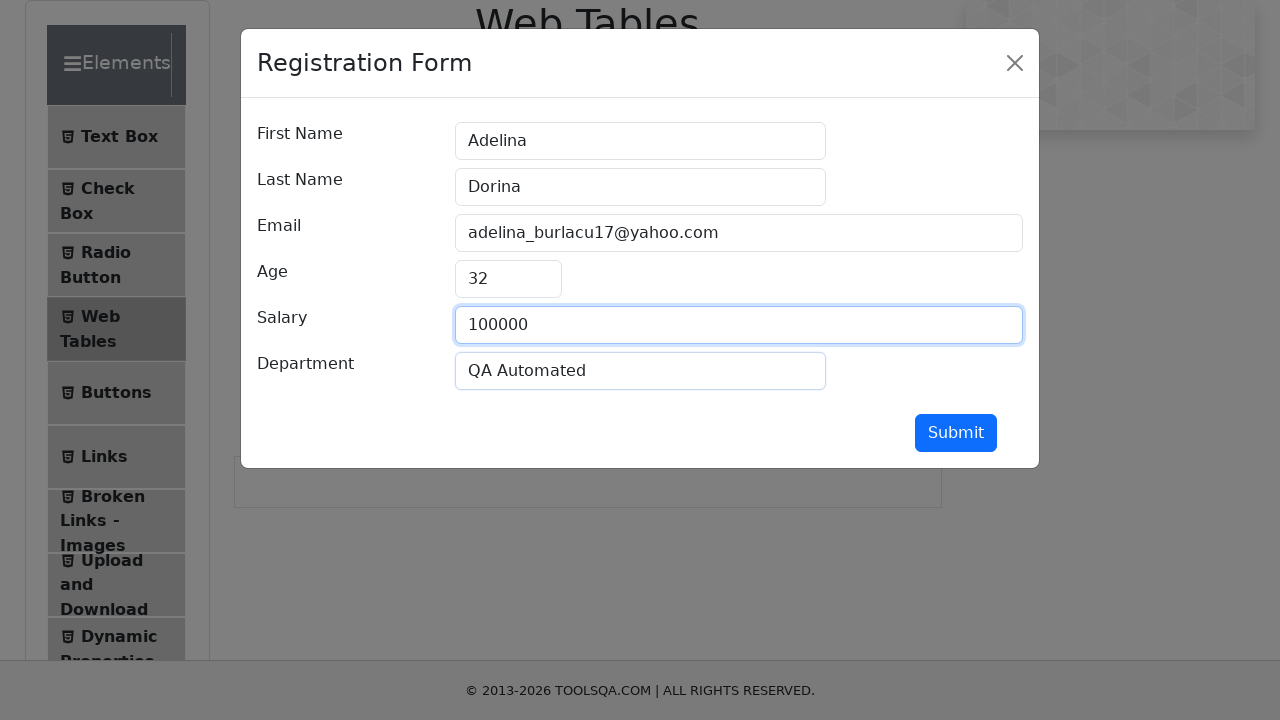

Clicked submit button to add new record at (956, 433) on #submit
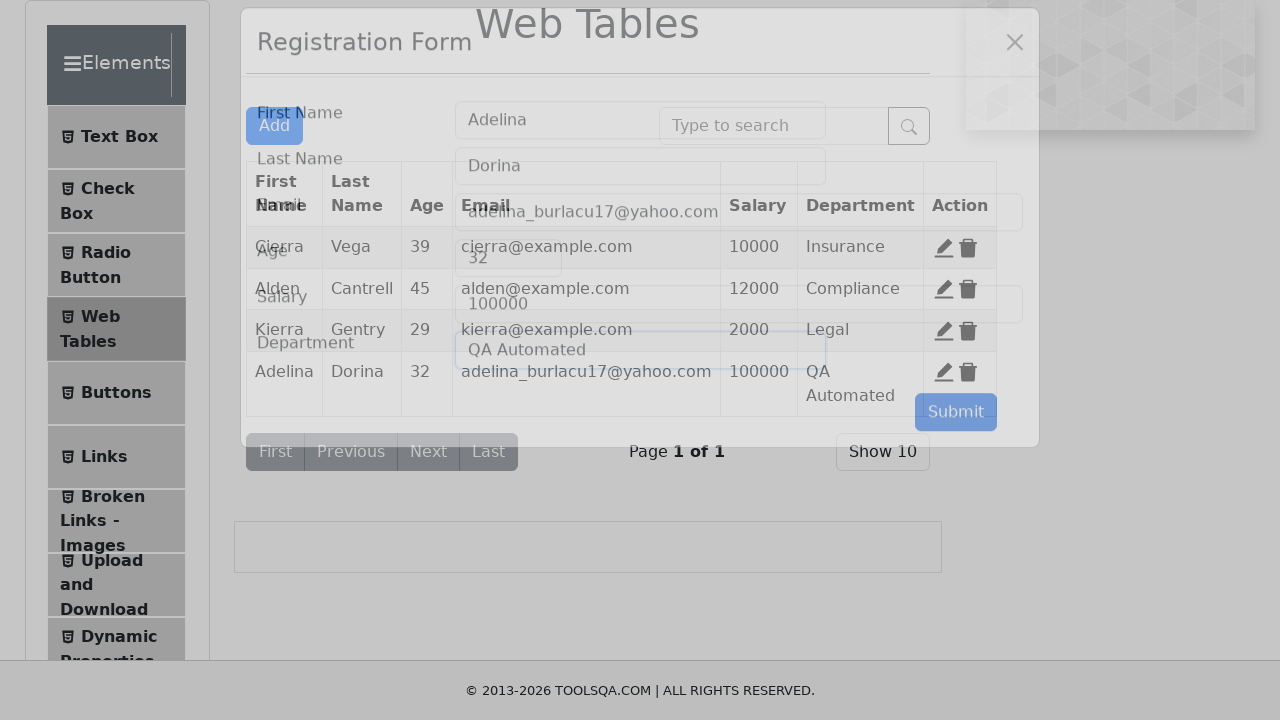

Modal closed - new record successfully added to web tables
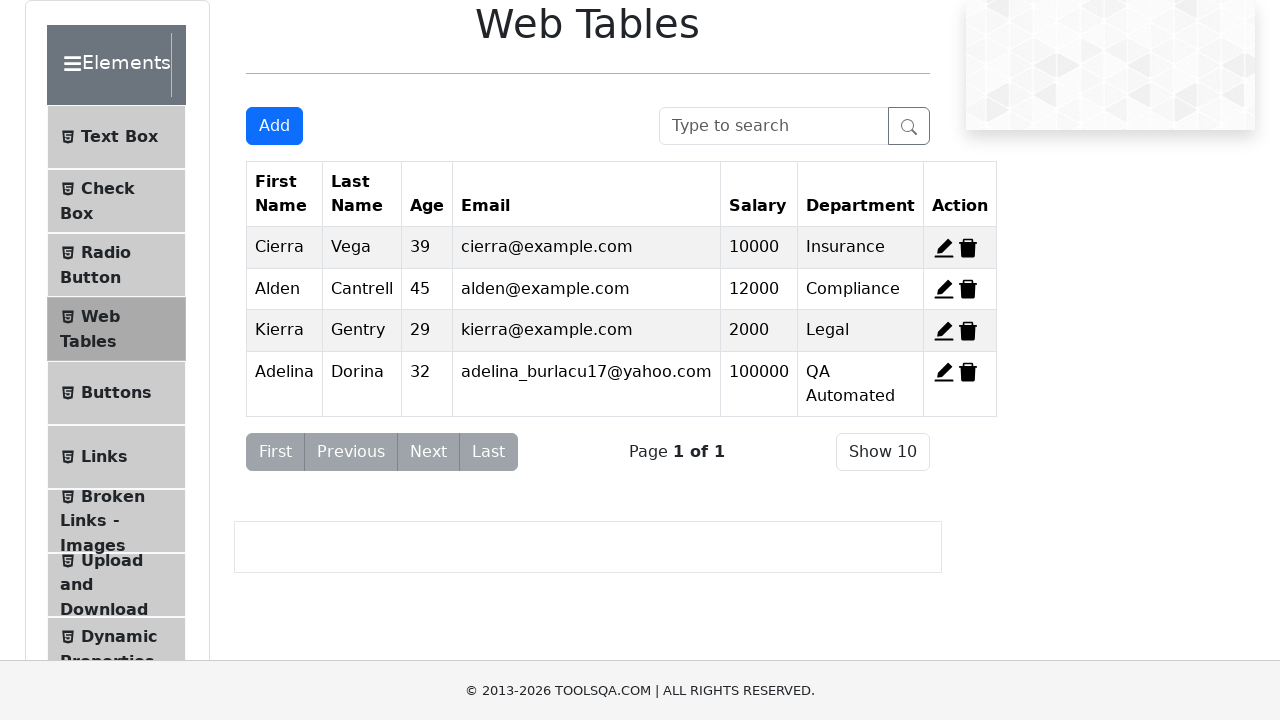

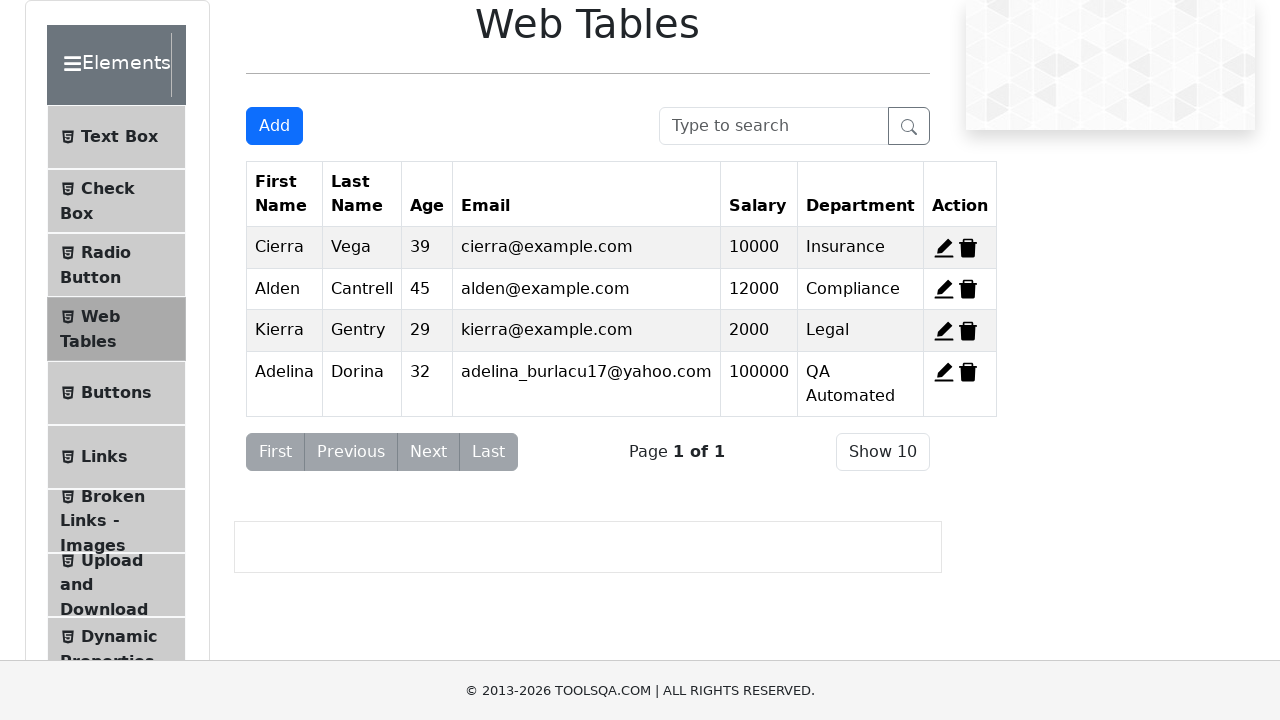